Tests a registration form by filling all visible text input fields with sample data.

Starting URL: https://form.jotform.com/213106431512137

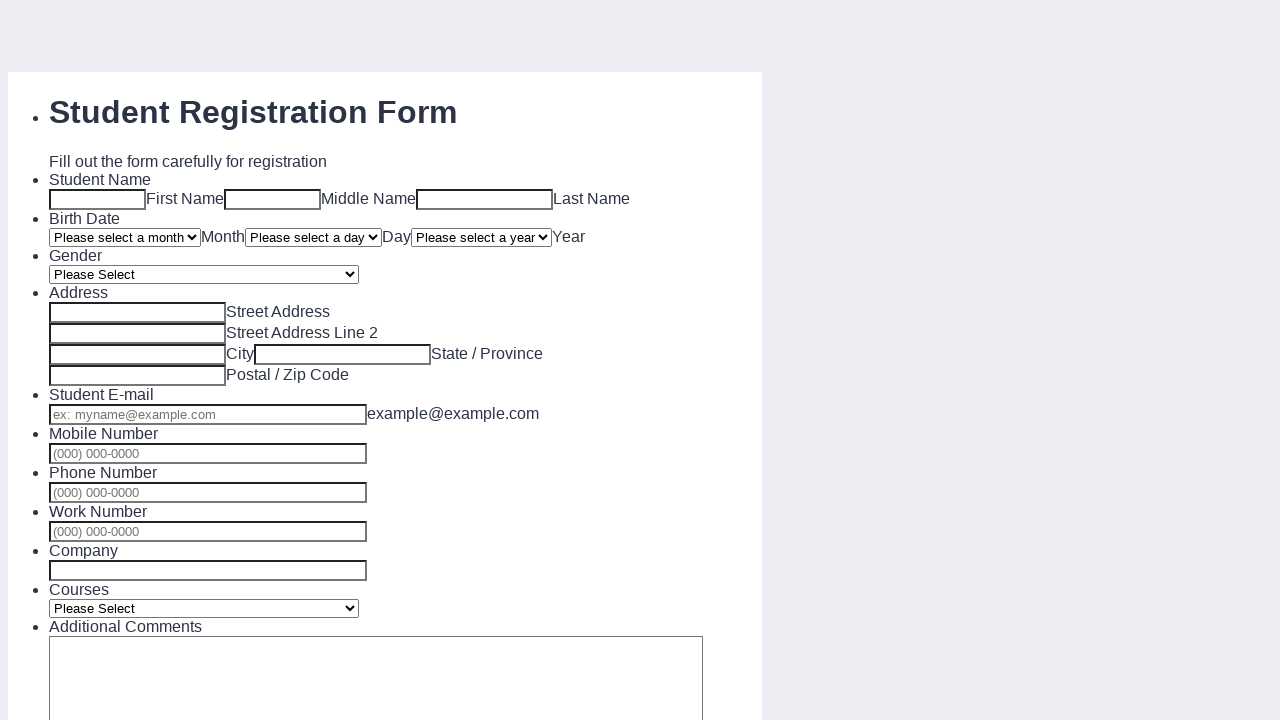

Waited for text input fields to load on registration form
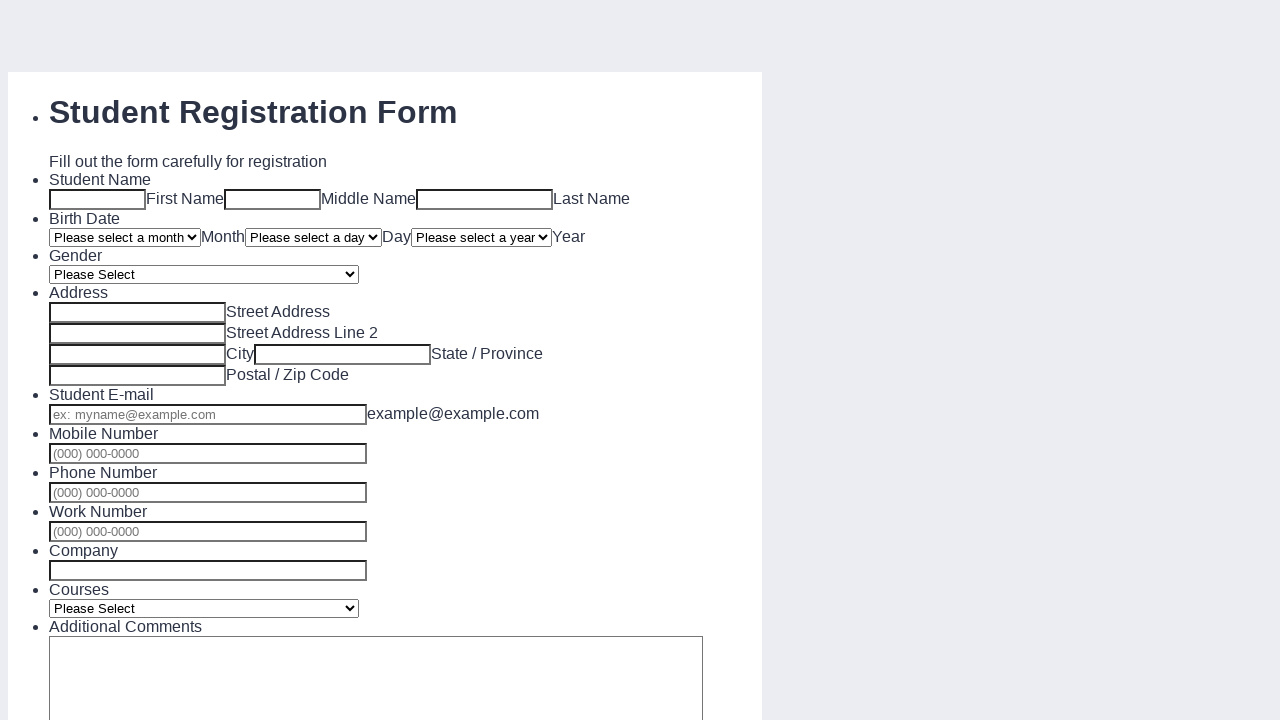

Located all text input fields on the form
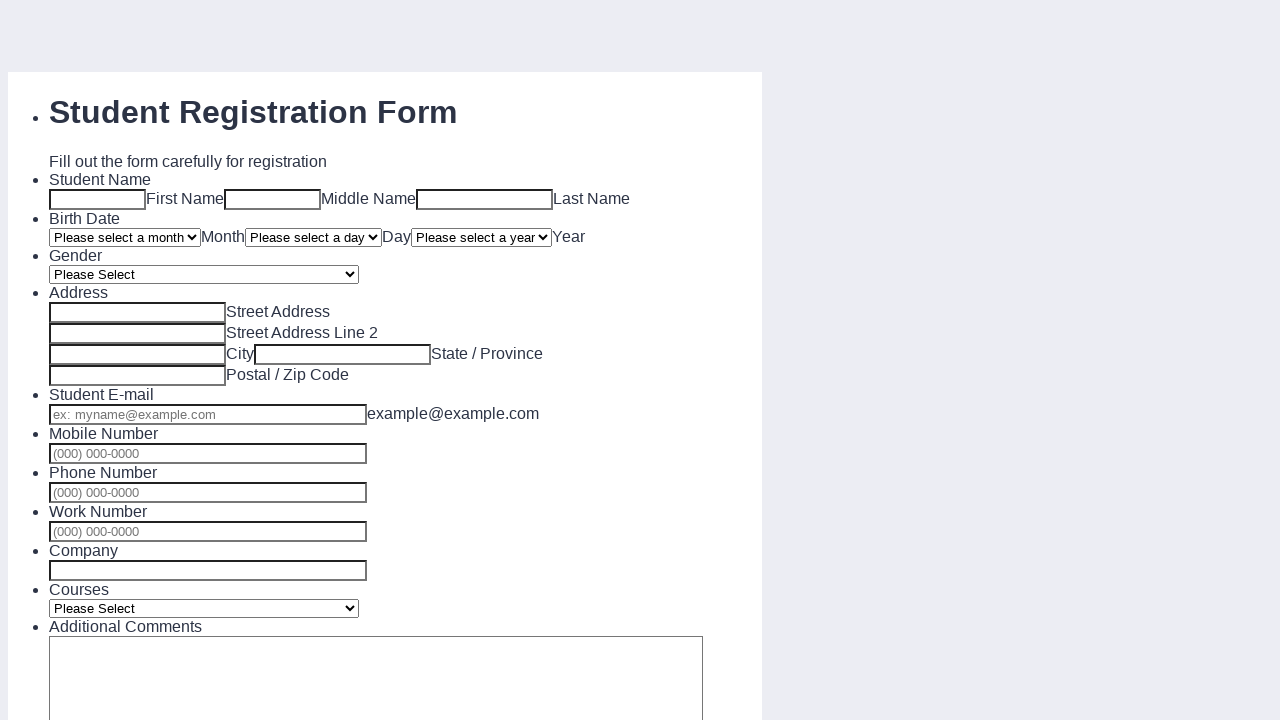

Found 10 text input fields
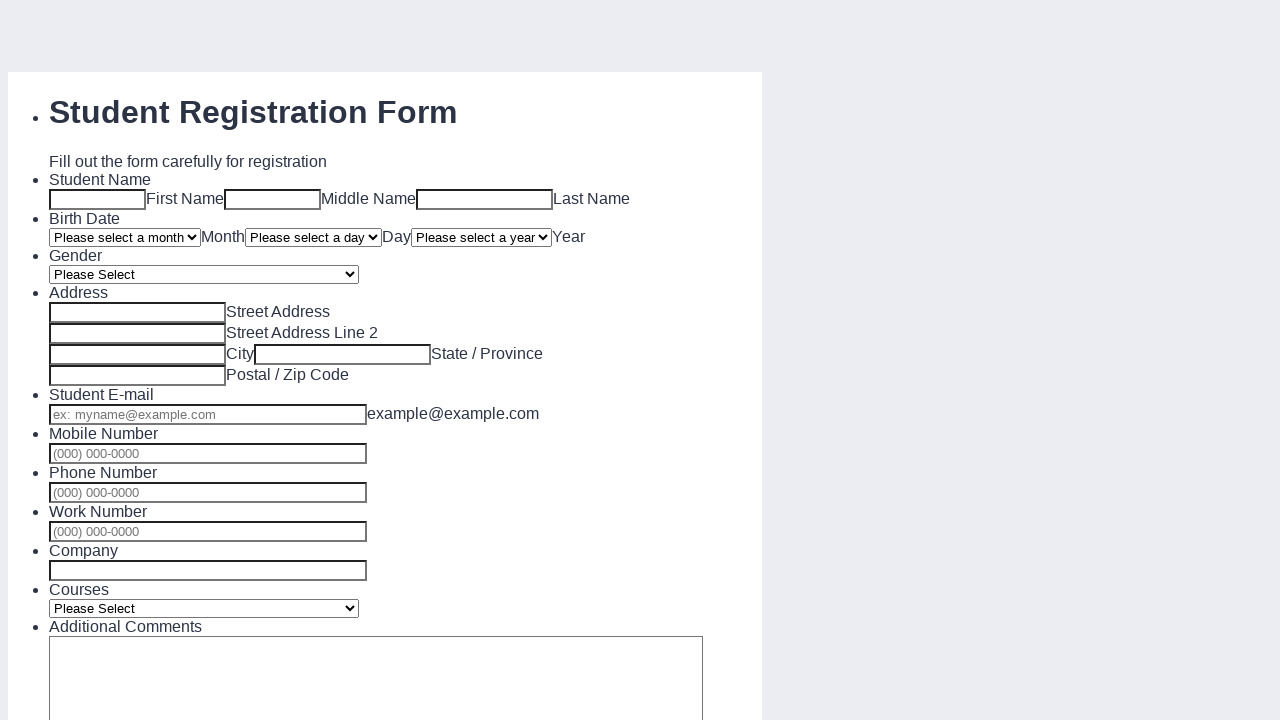

Filled text input field 1 with 'wooden spoon' on input[type='text'] >> nth=0
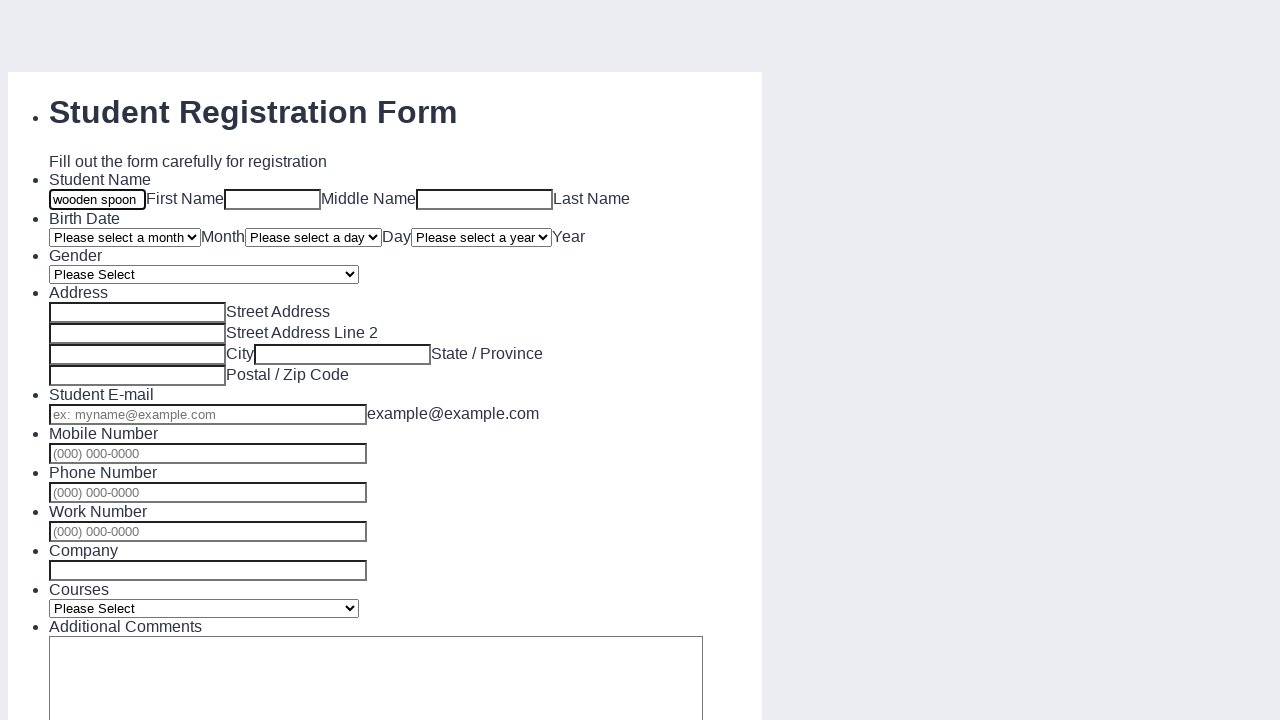

Filled text input field 2 with 'wooden spoon' on input[type='text'] >> nth=1
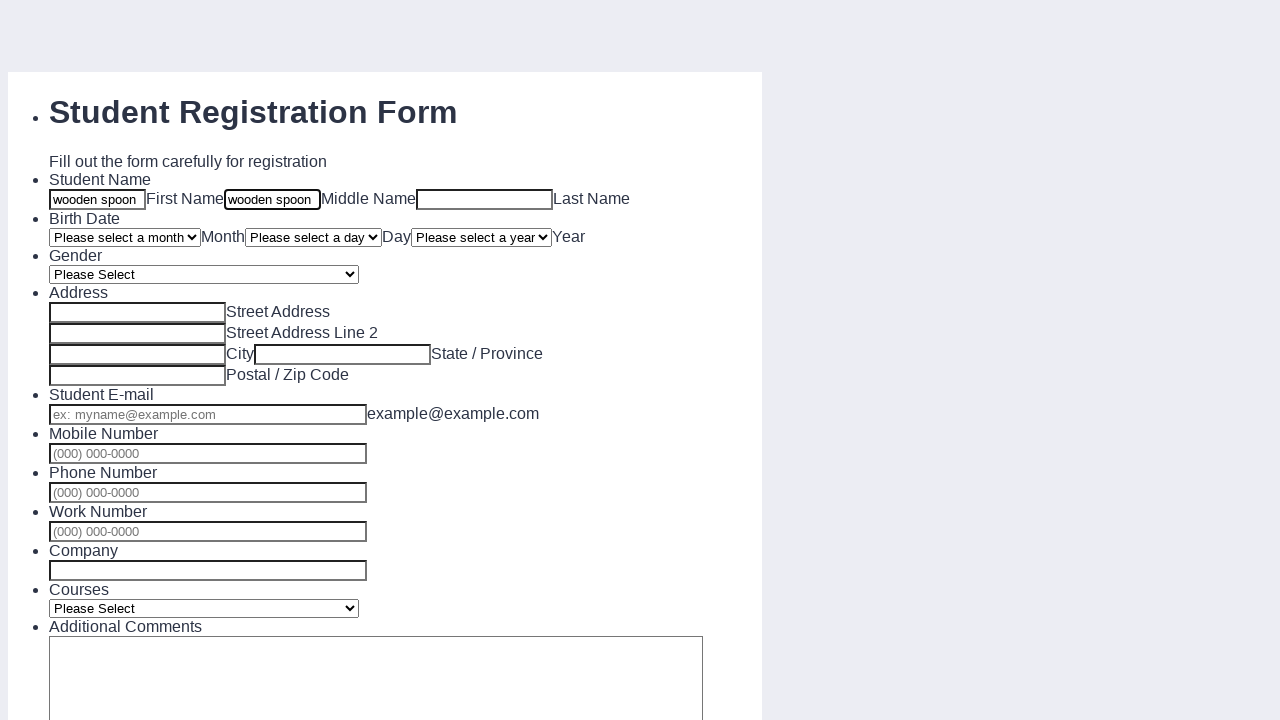

Filled text input field 3 with 'wooden spoon' on input[type='text'] >> nth=2
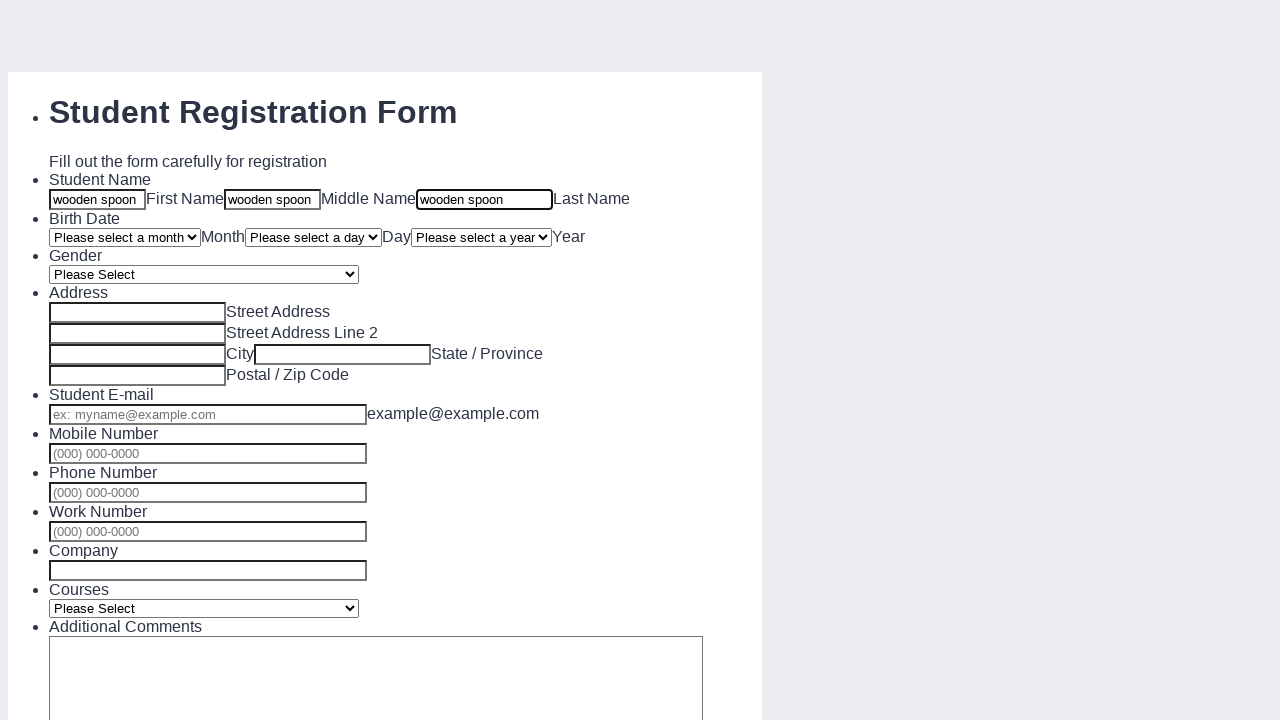

Filled text input field 4 with 'wooden spoon' on input[type='text'] >> nth=3
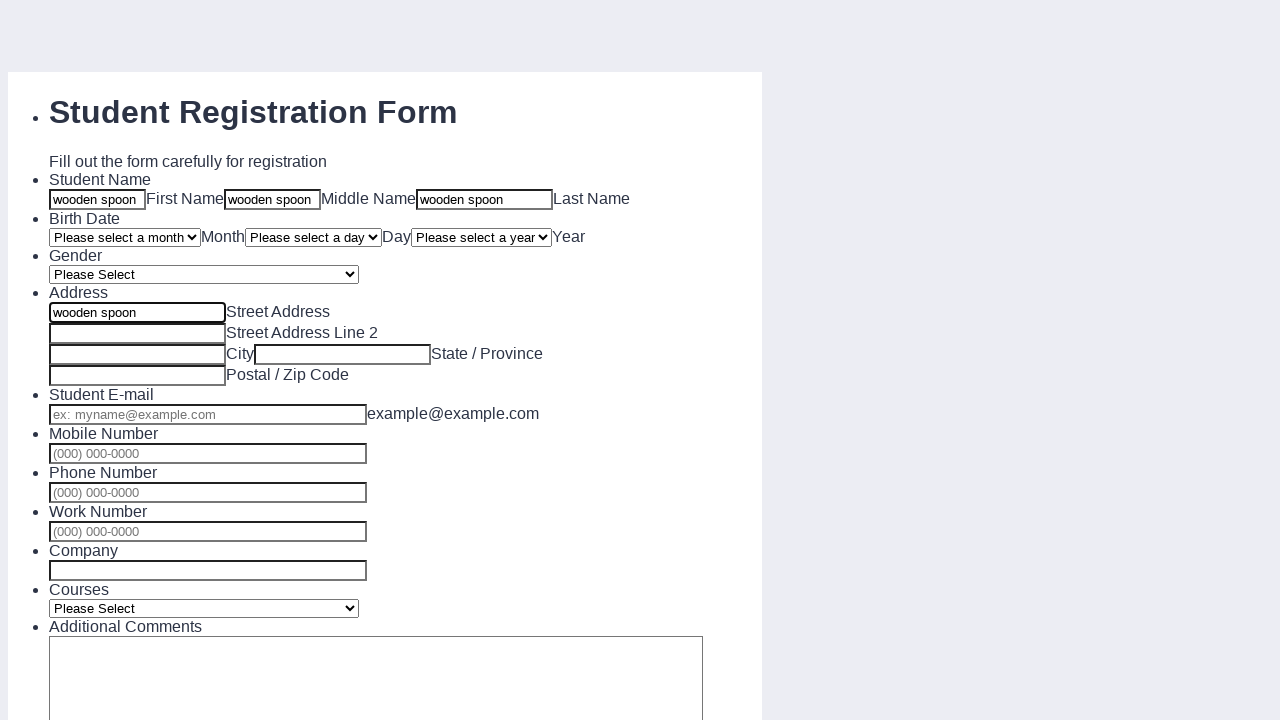

Filled text input field 5 with 'wooden spoon' on input[type='text'] >> nth=4
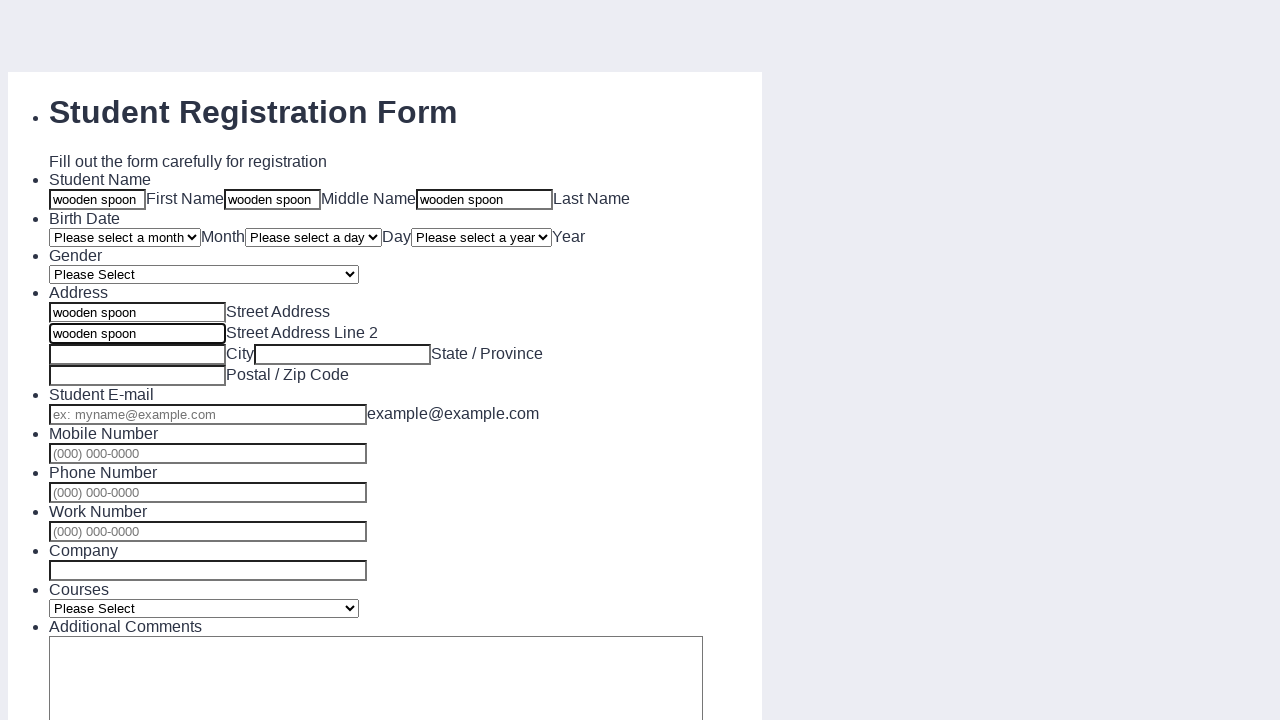

Filled text input field 6 with 'wooden spoon' on input[type='text'] >> nth=5
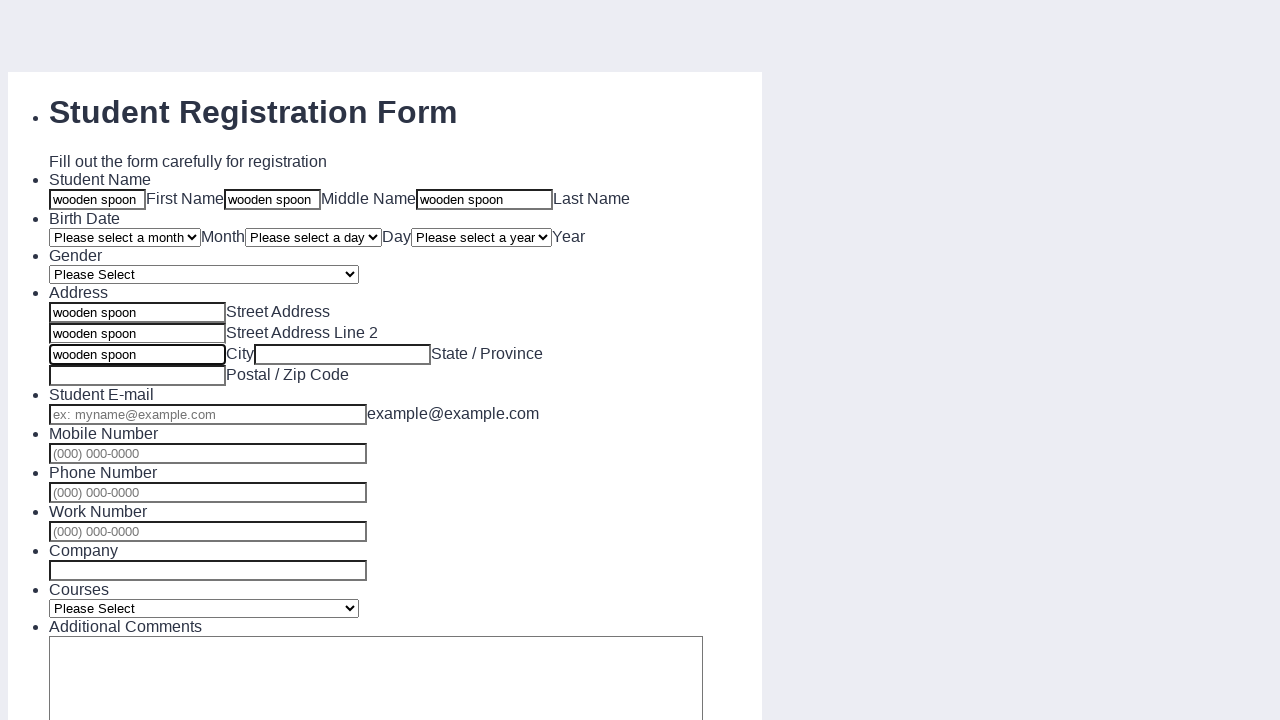

Filled text input field 7 with 'wooden spoon' on input[type='text'] >> nth=6
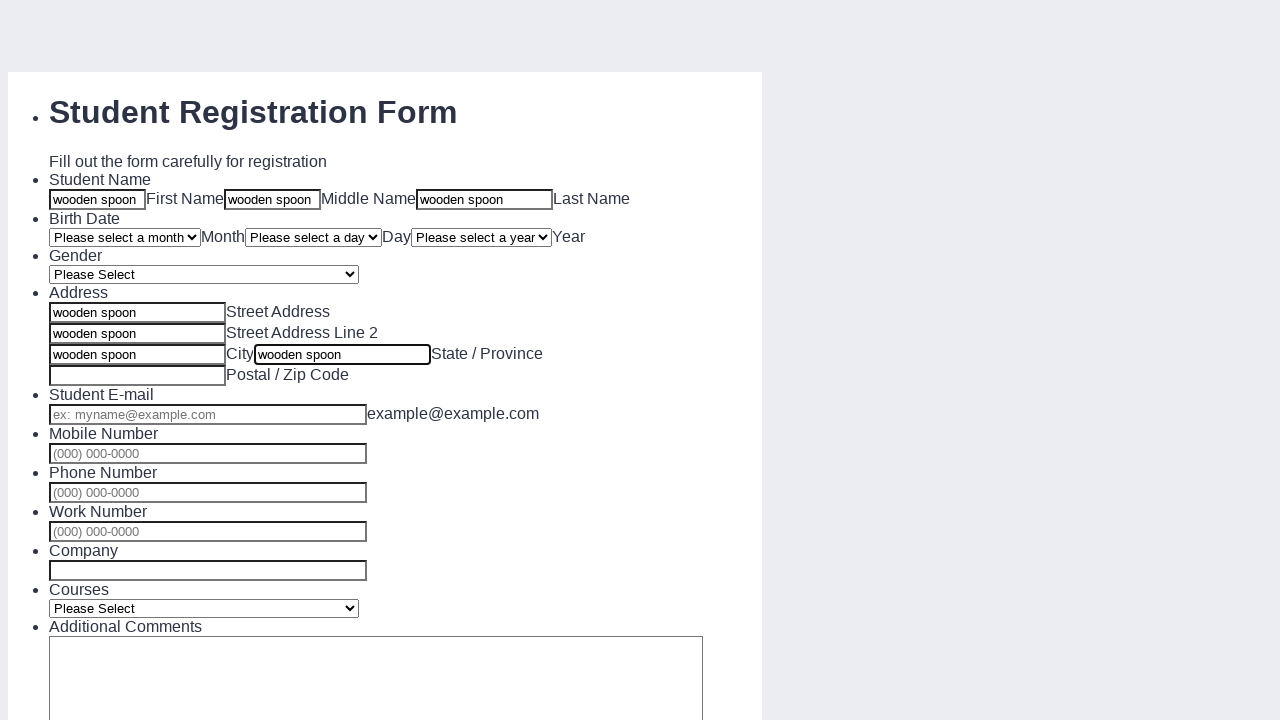

Filled text input field 8 with 'wooden spoon' on input[type='text'] >> nth=7
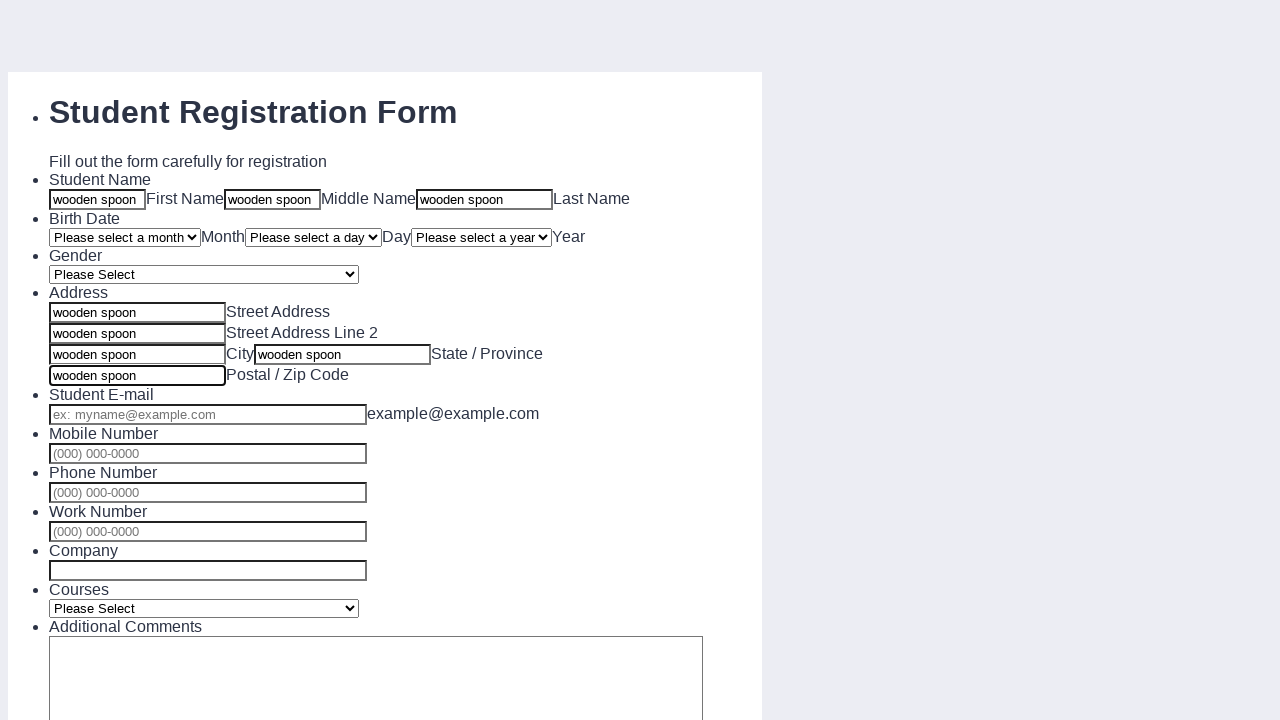

Filled text input field 9 with 'wooden spoon' on input[type='text'] >> nth=8
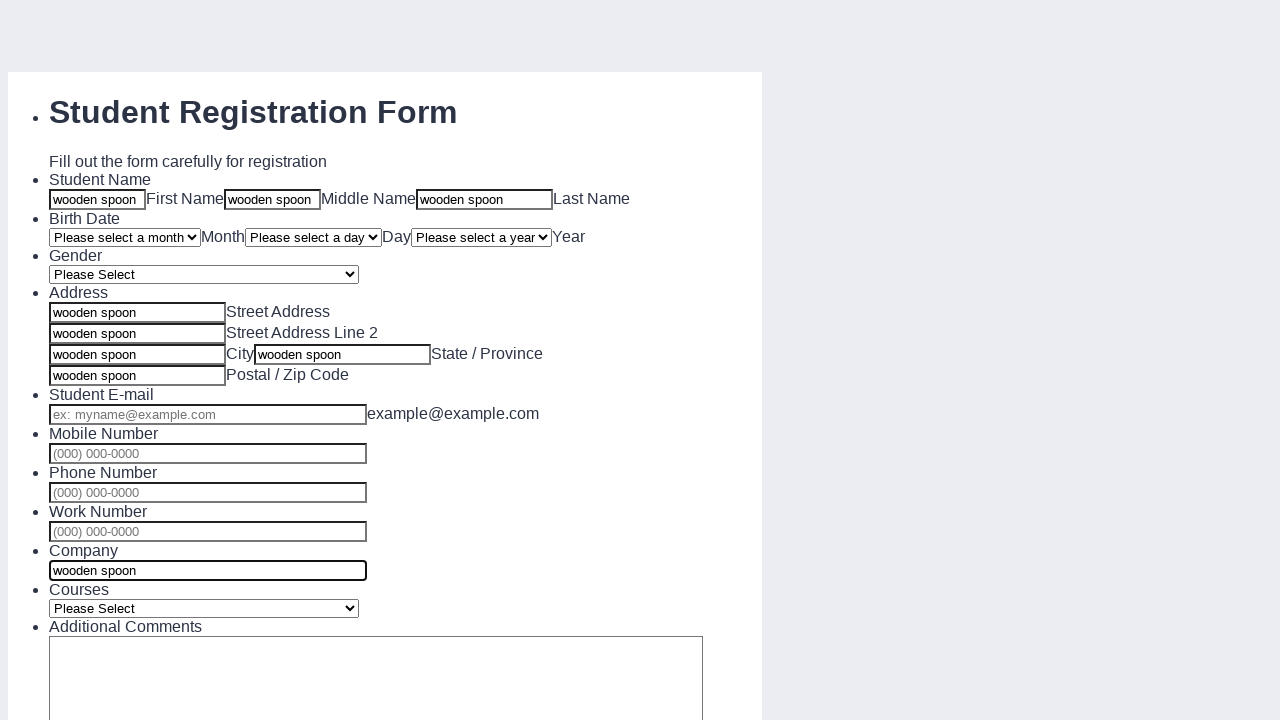

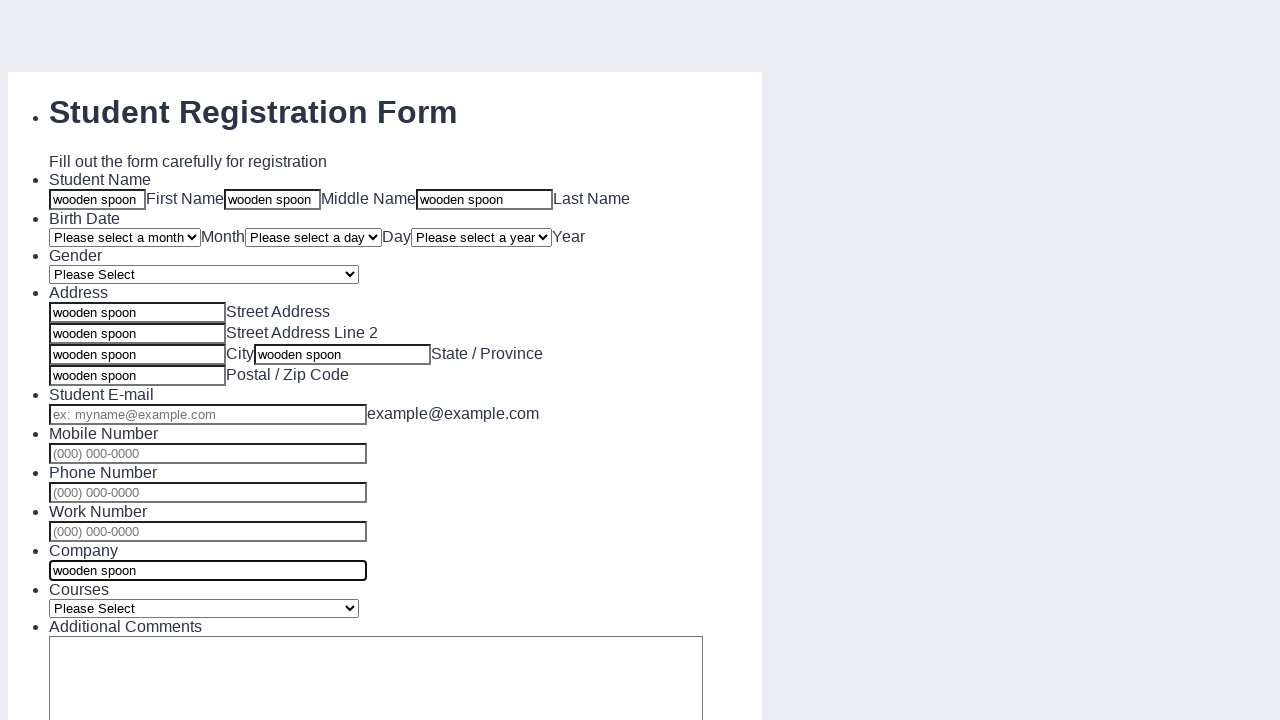